Automates form submission by filling in name and email fields, then submitting the form and verifying successful submission

Starting URL: https://demoqa.com/automation-practice-form

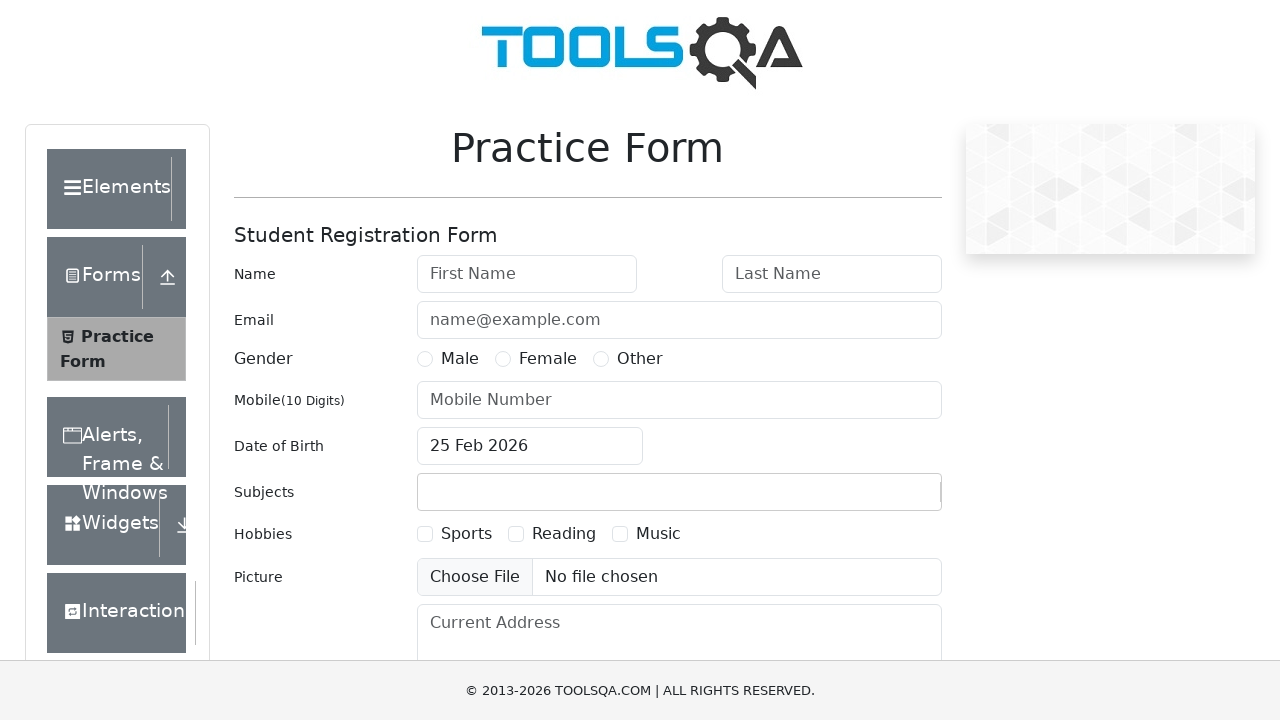

Filled first name field with 'Juan' on #firstName
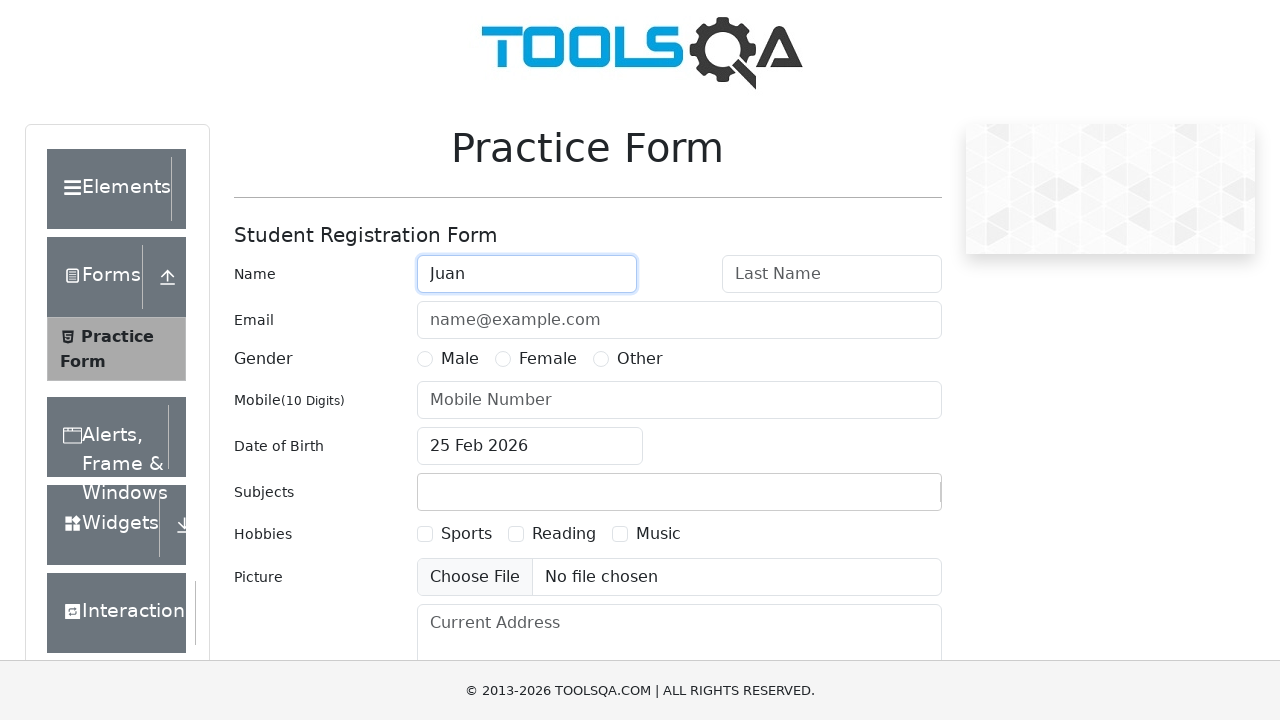

Filled last name field with 'Pérez' on #lastName
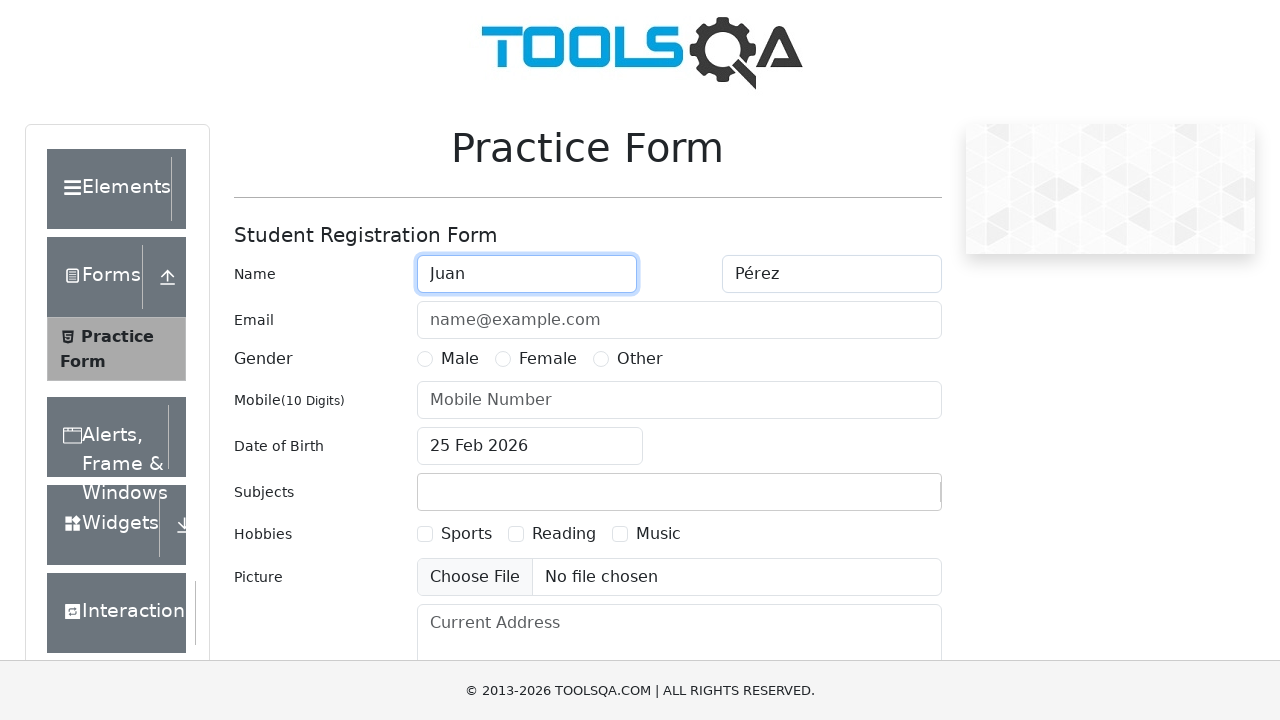

Filled email field with 'juanperez@example.com' on #userEmail
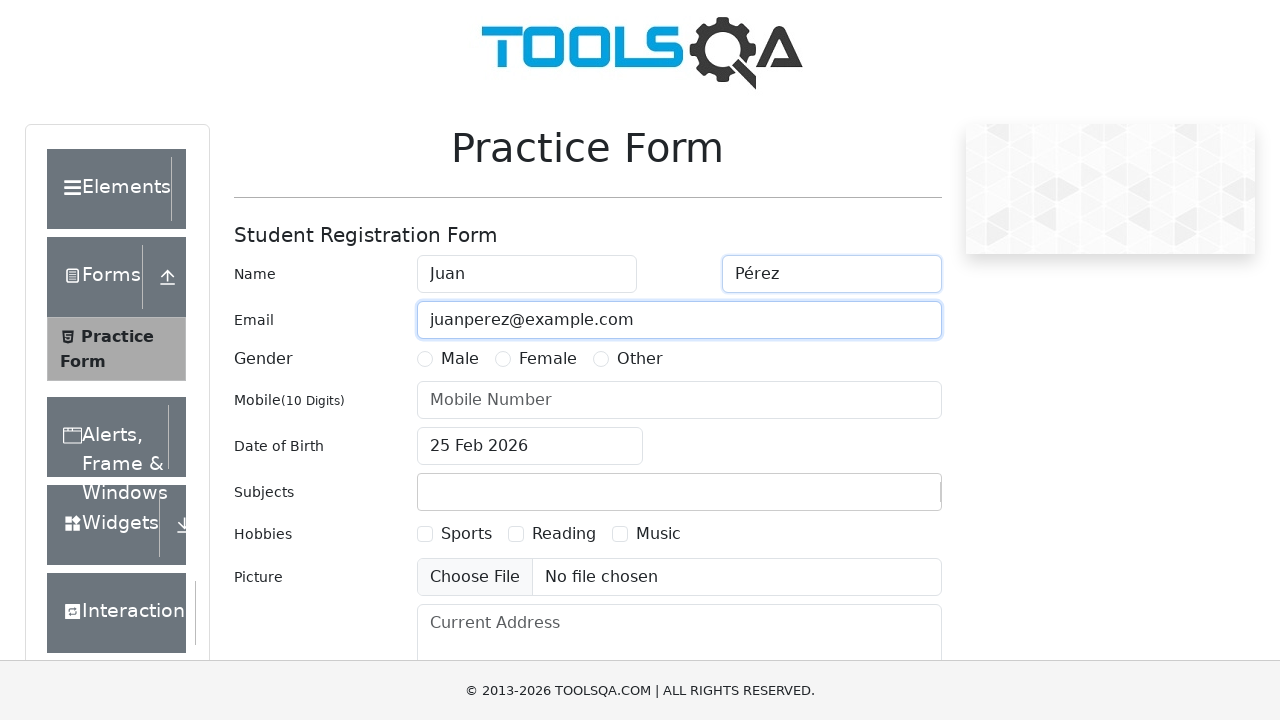

Selected gender radio button at (460, 359) on label[for='gender-radio-1']
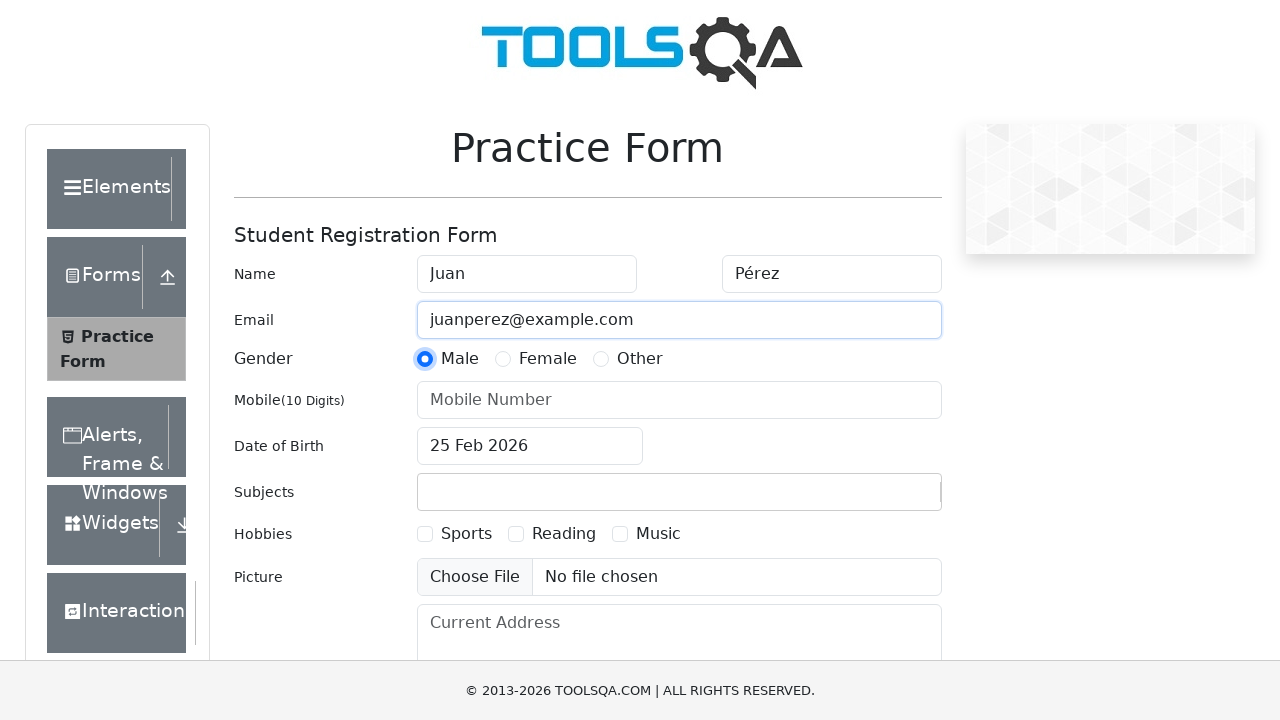

Filled mobile number field with '1234567890' on #userNumber
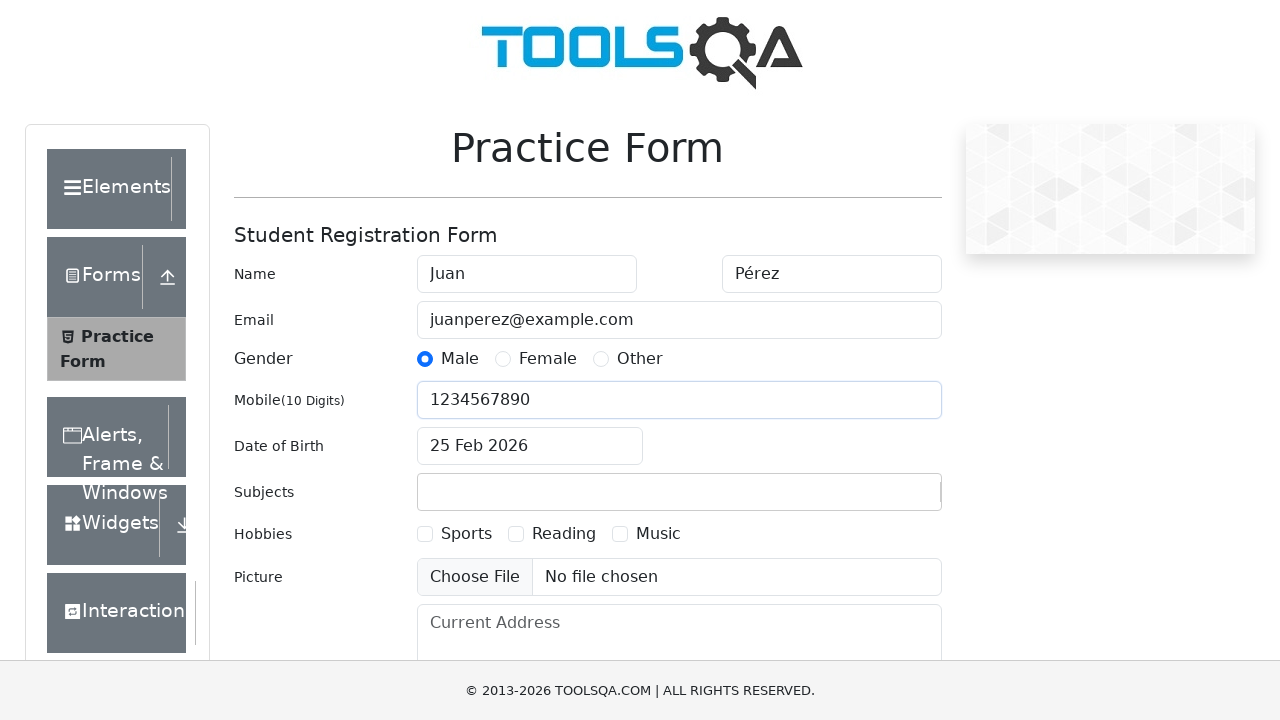

Clicked form submit button at (885, 499) on #submit
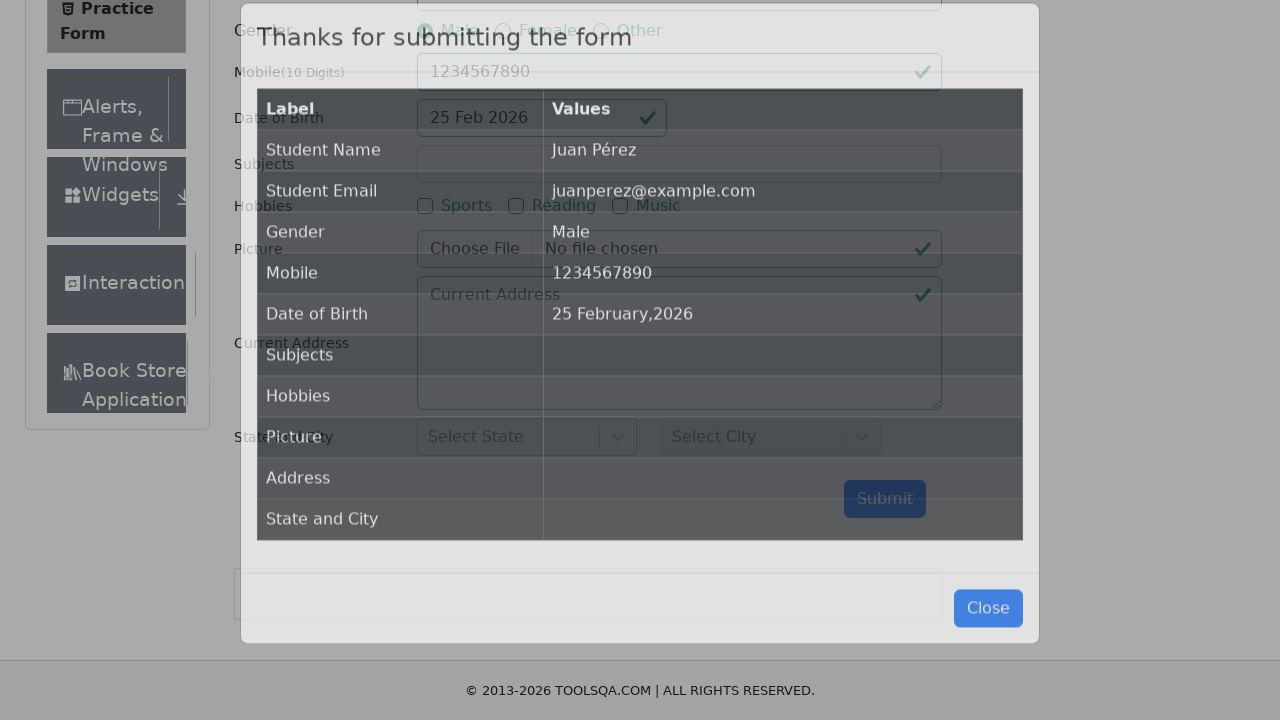

Success modal appeared - form submission verified
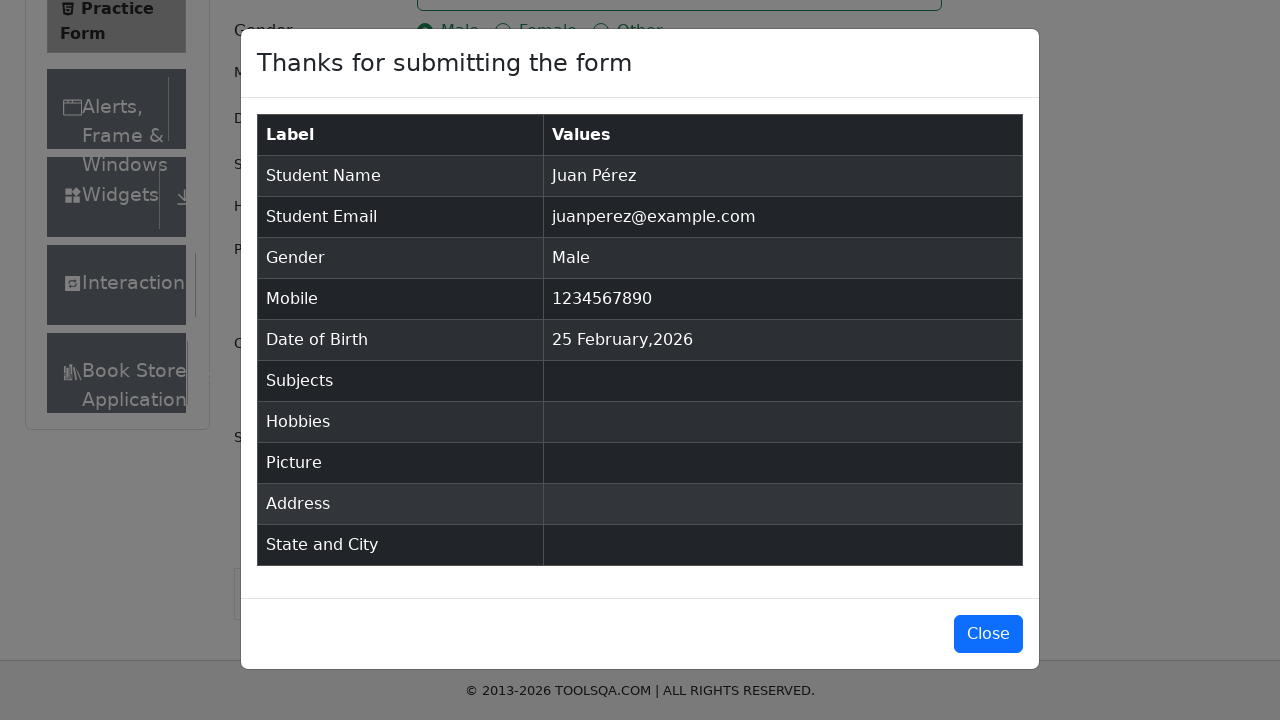

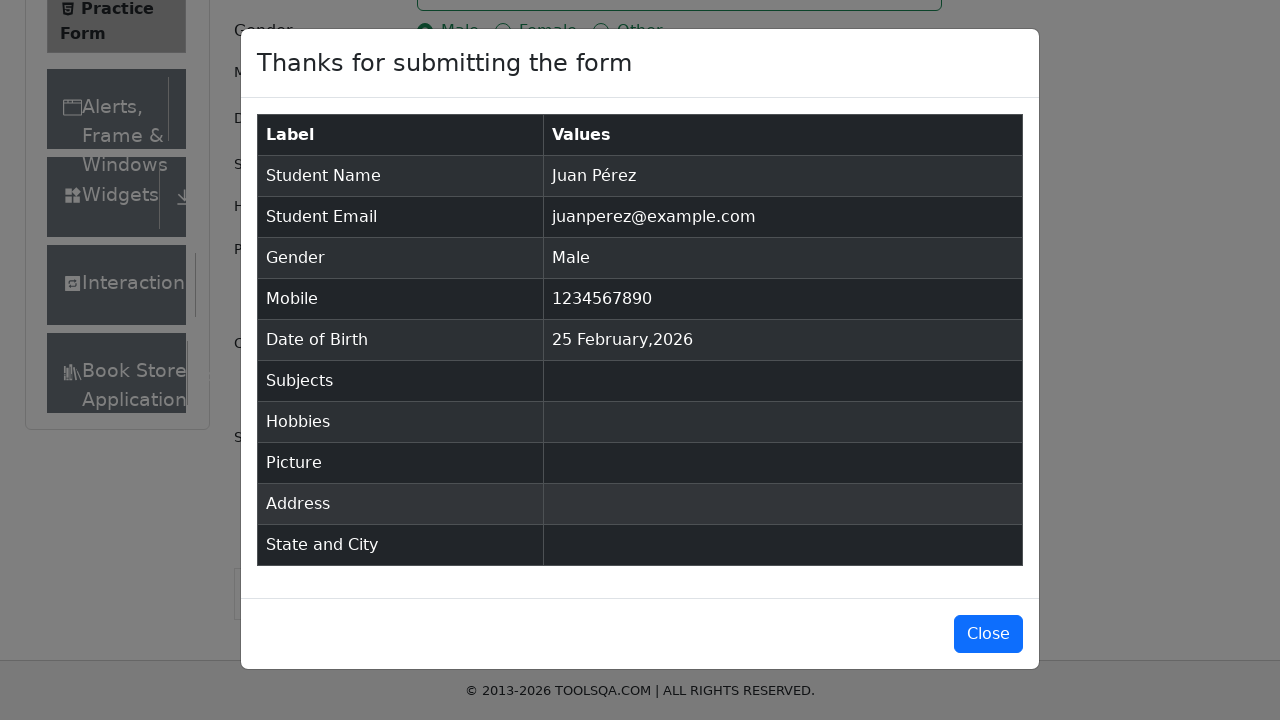